Tests a practice form by filling in name, email, password fields, checking a checkbox, selecting gender from dropdown, choosing a radio button, entering a date, and submitting the form.

Starting URL: https://rahulshettyacademy.com/angularpractice/

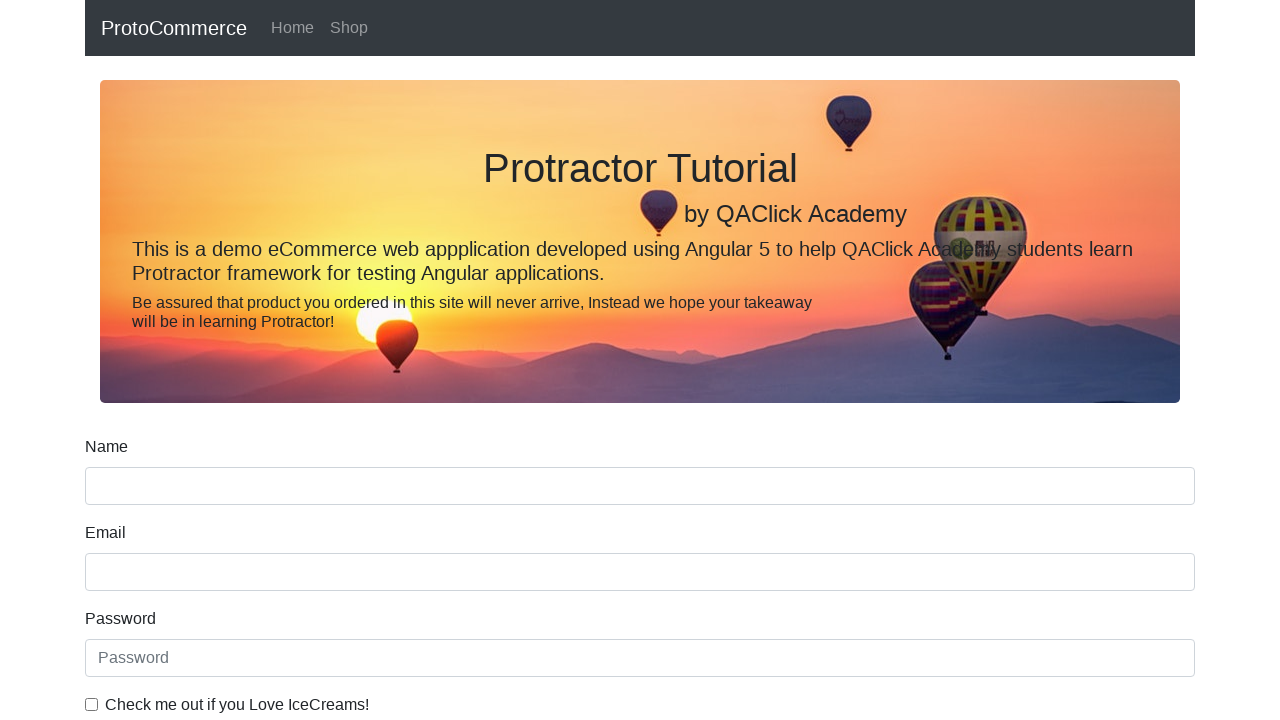

Filled name field with 'Daya' on input[name='name']
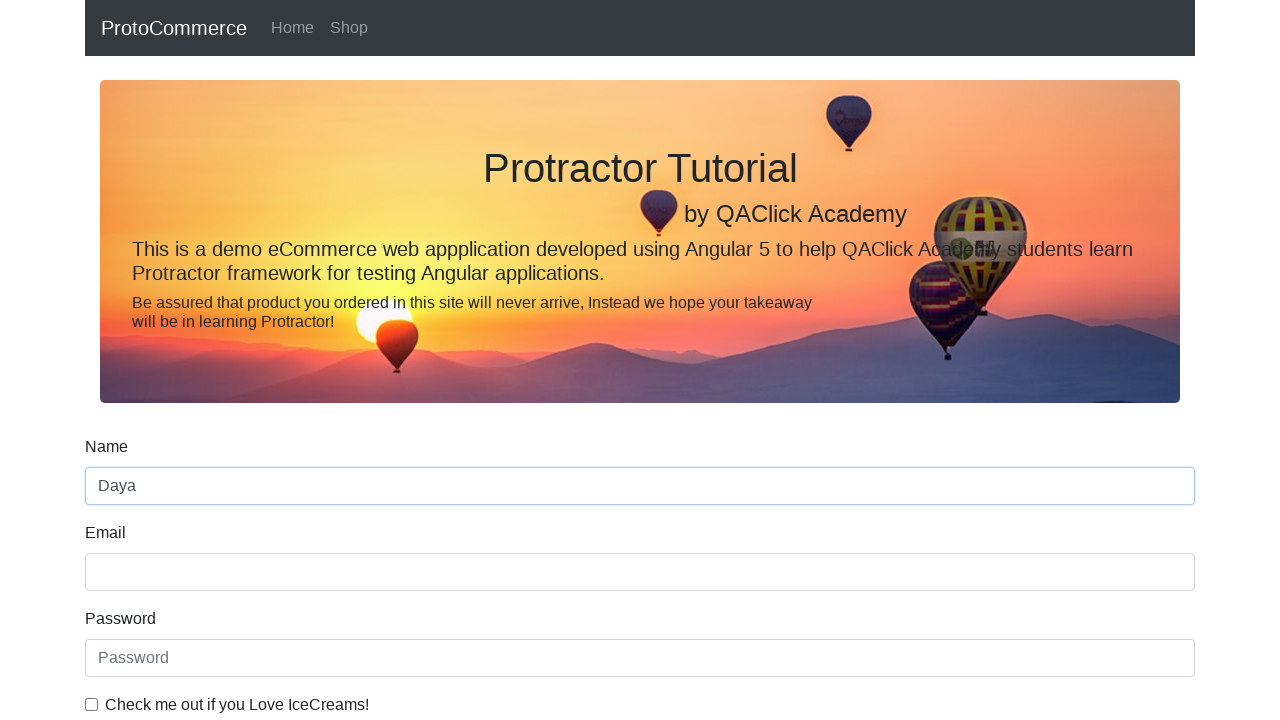

Filled email field with 'daya.kiki15@yahoo.com' on input[name='email']
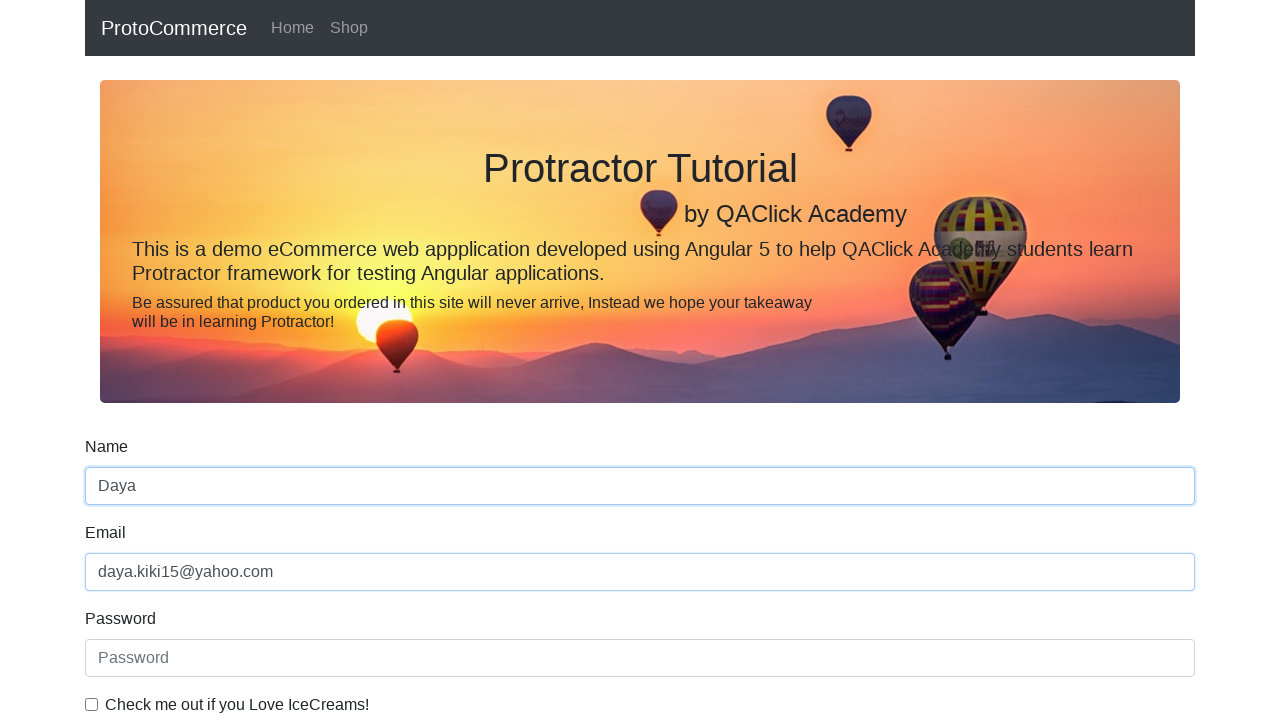

Filled password field on input#exampleInputPassword1
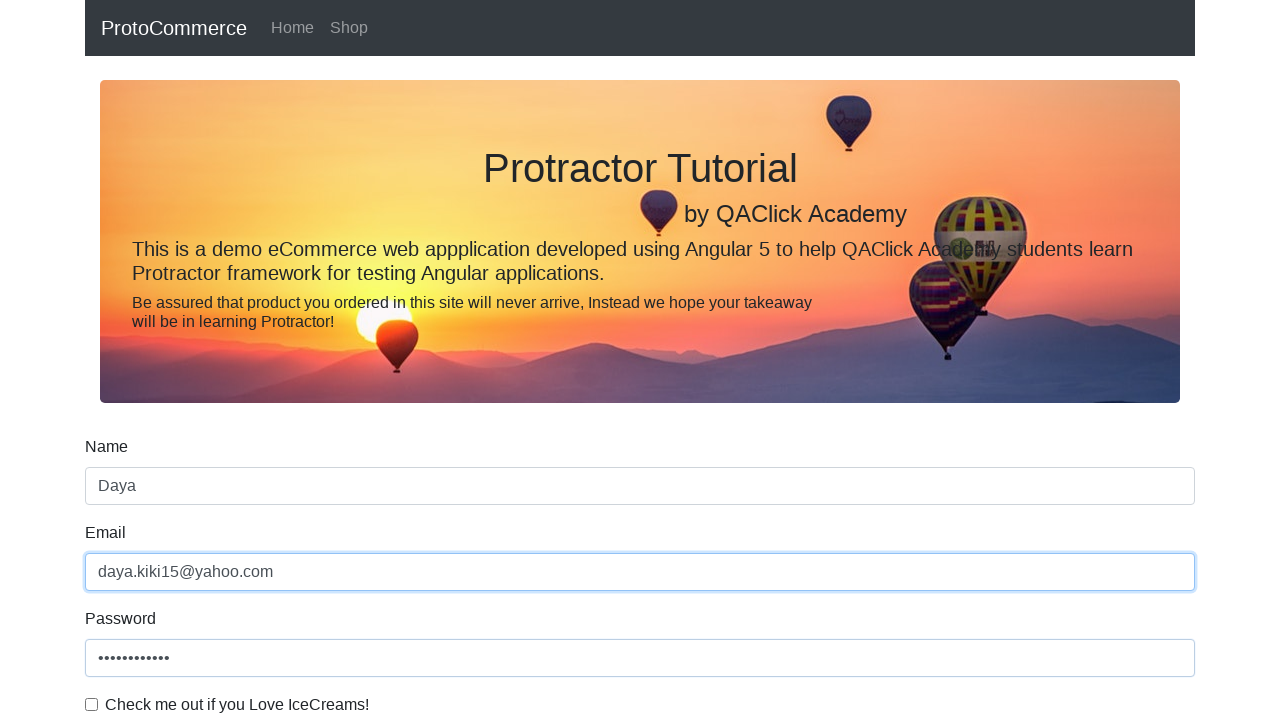

Checked the checkbox at (92, 704) on input#exampleCheck1
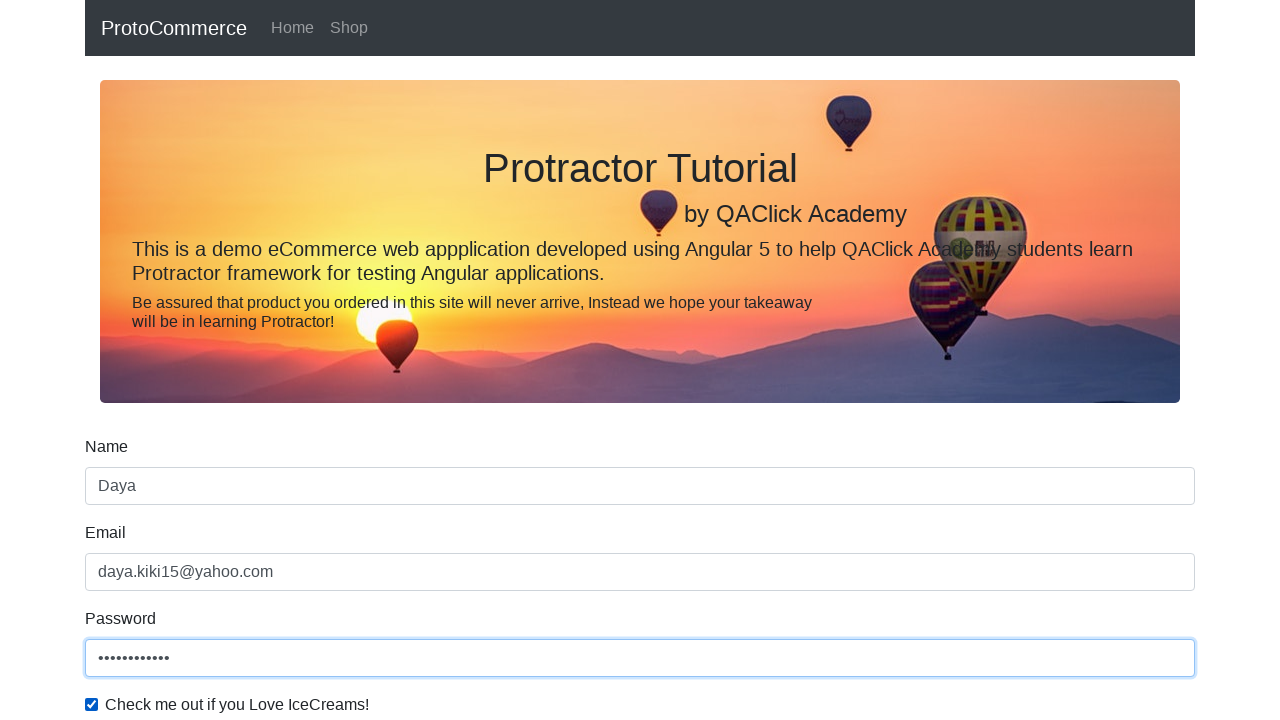

Selected 'Female' from gender dropdown on #exampleFormControlSelect1
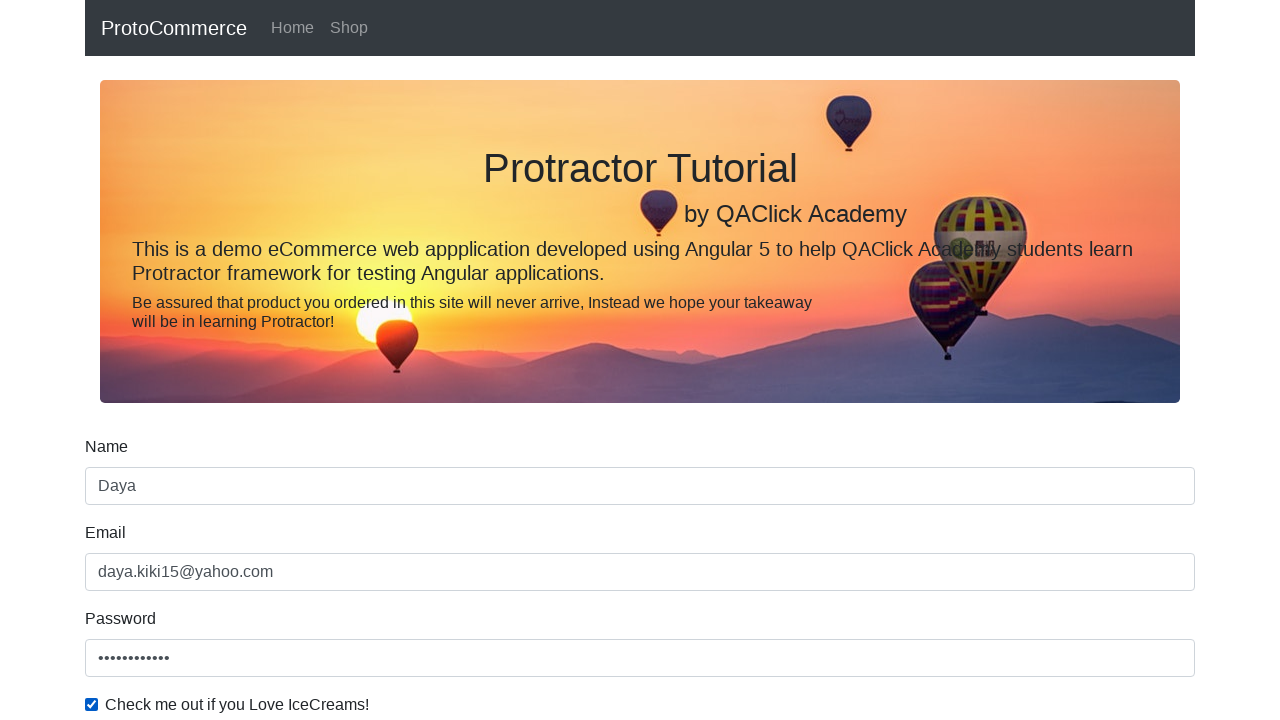

Selected radio button for employment status at (326, 360) on input#inlineRadio2
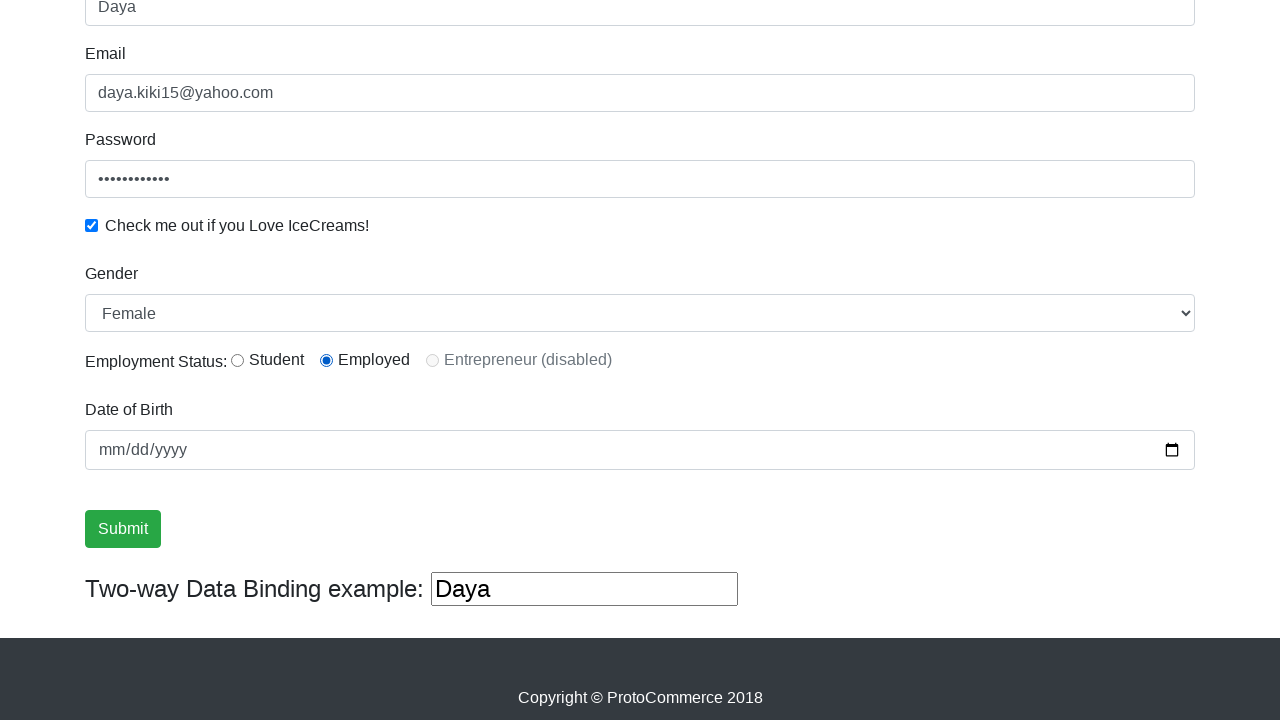

Filled birthday field with '2025-10-24' on input[name='bday']
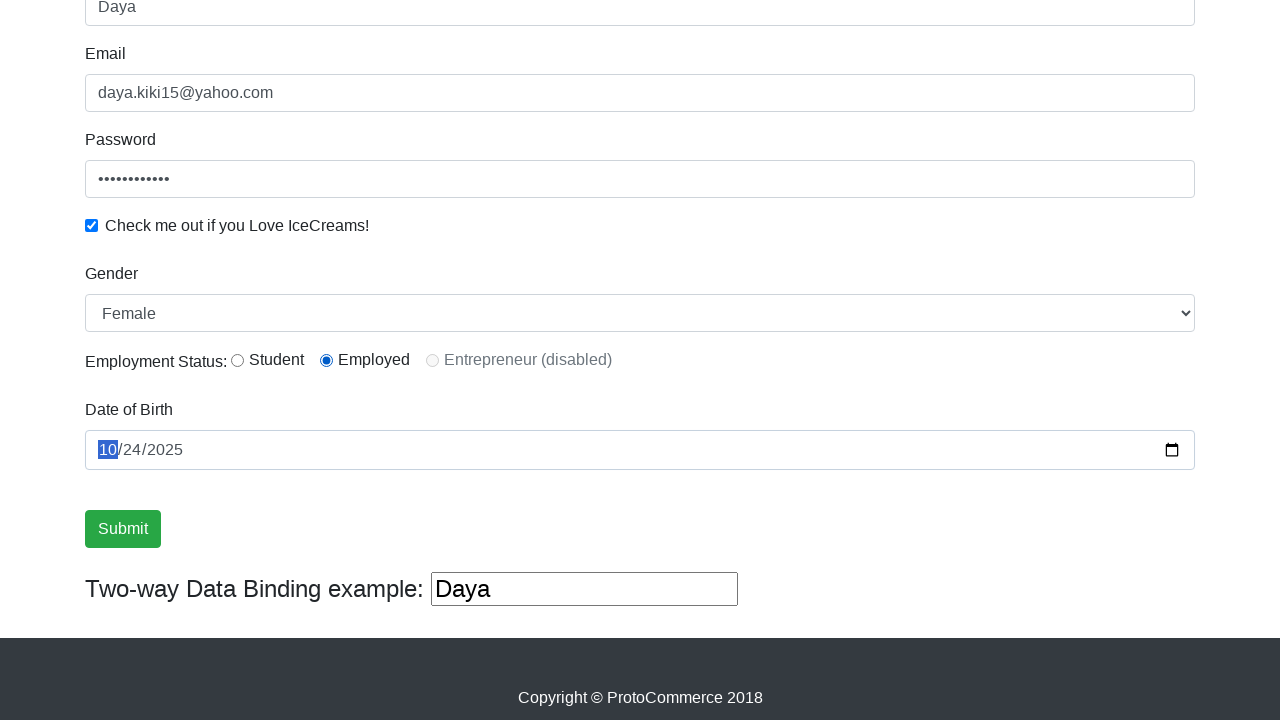

Clicked submit button to submit the form at (123, 529) on input[value='Submit']
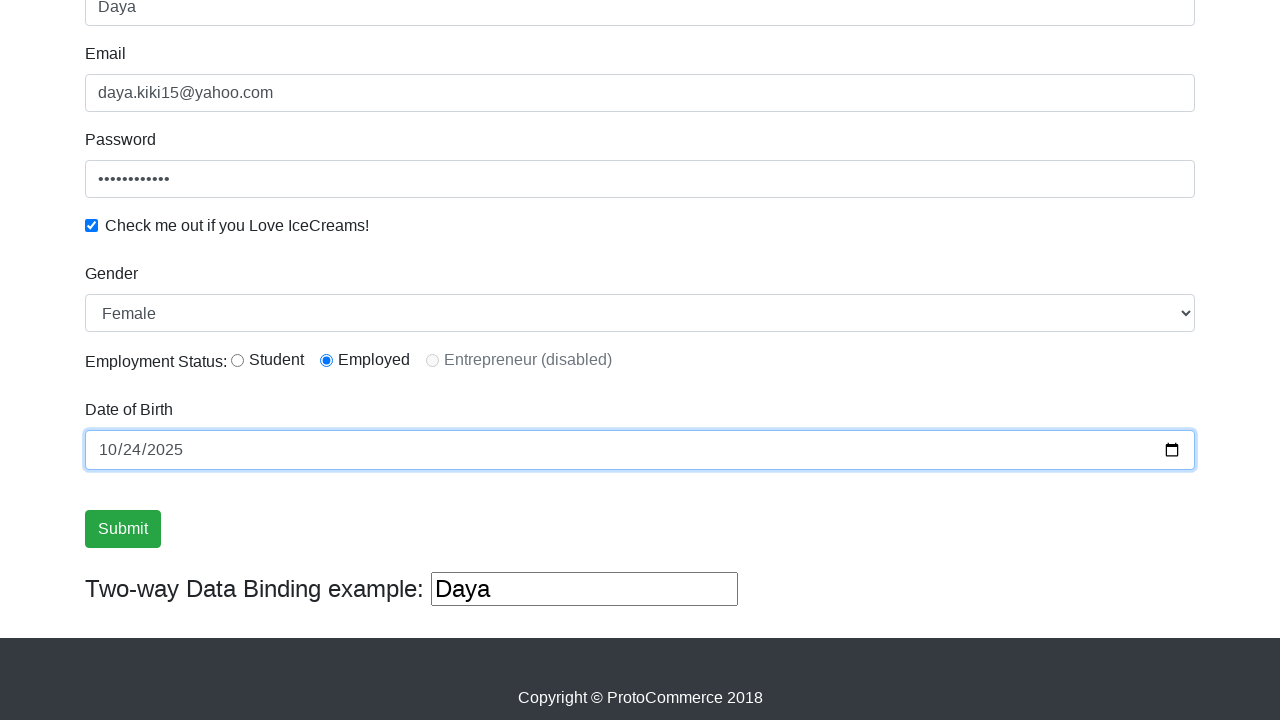

Success message appeared after form submission
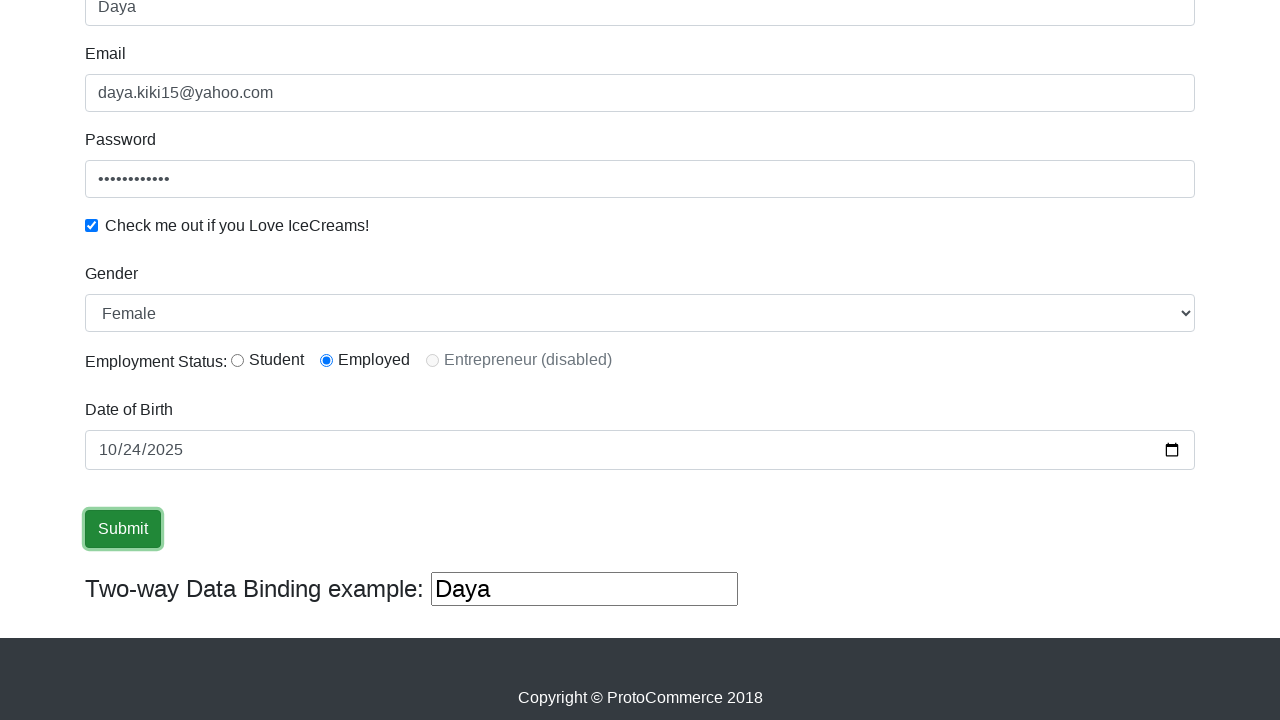

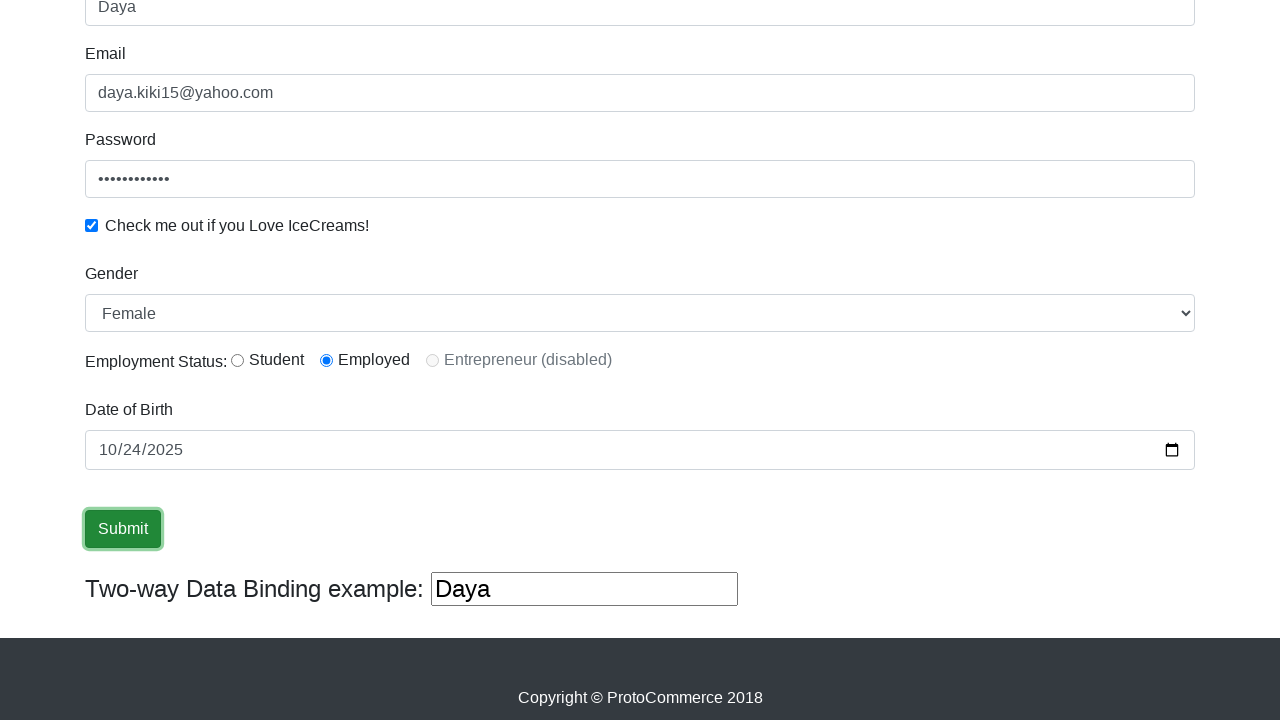